Tests dropdown selection functionality by selecting options using three different methods: by value, by visible text, and by index

Starting URL: https://www.rahulshettyacademy.com/AutomationPractice/

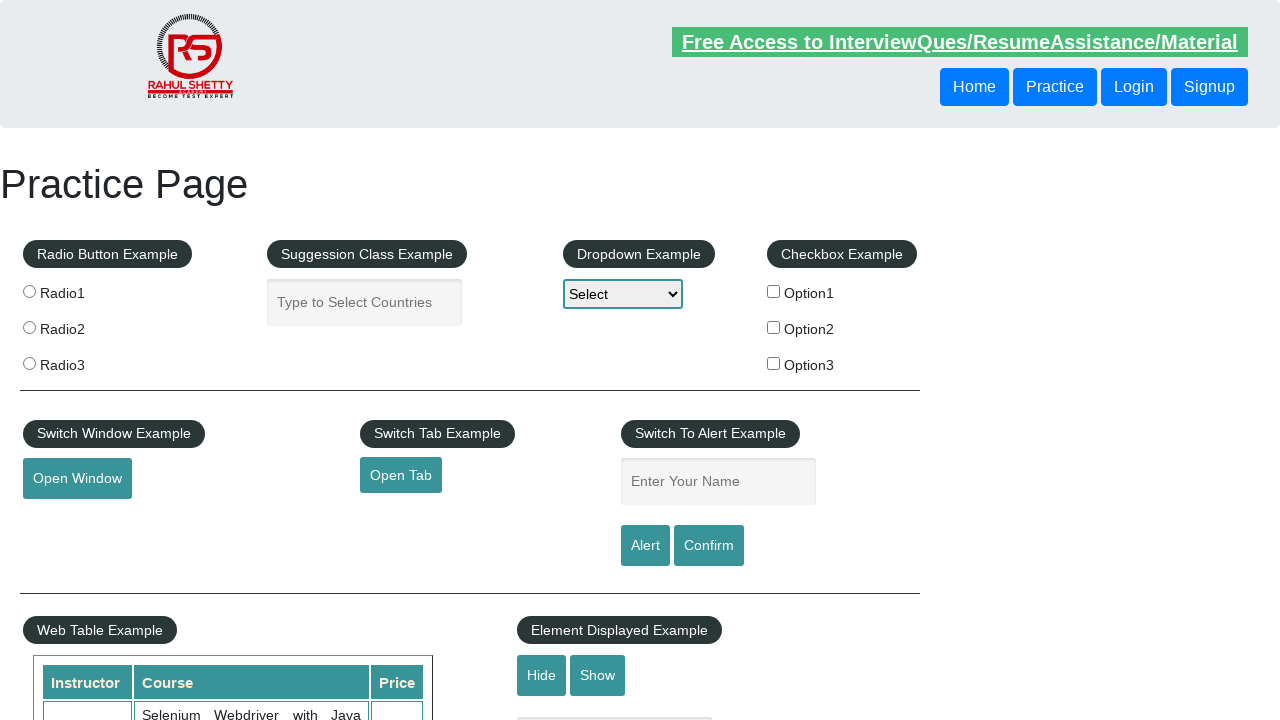

Located dropdown element with id 'dropdown-class-example'
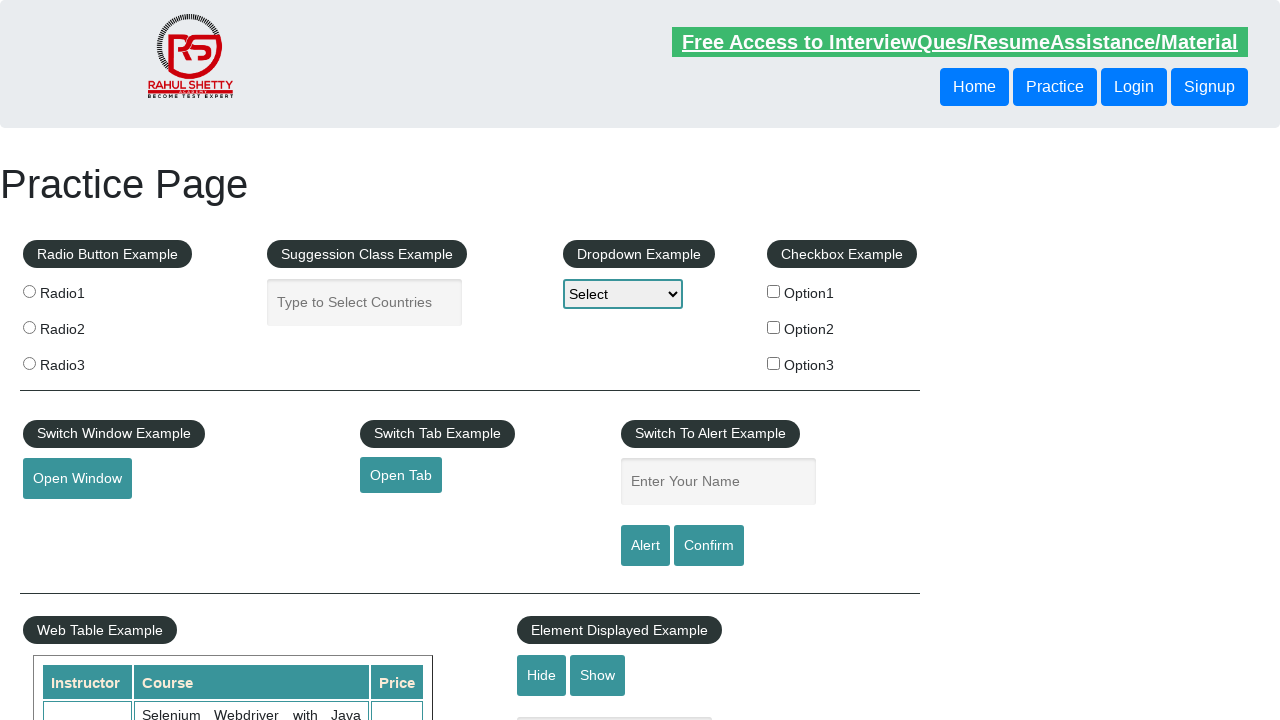

Selected dropdown option by value 'option1' on #dropdown-class-example
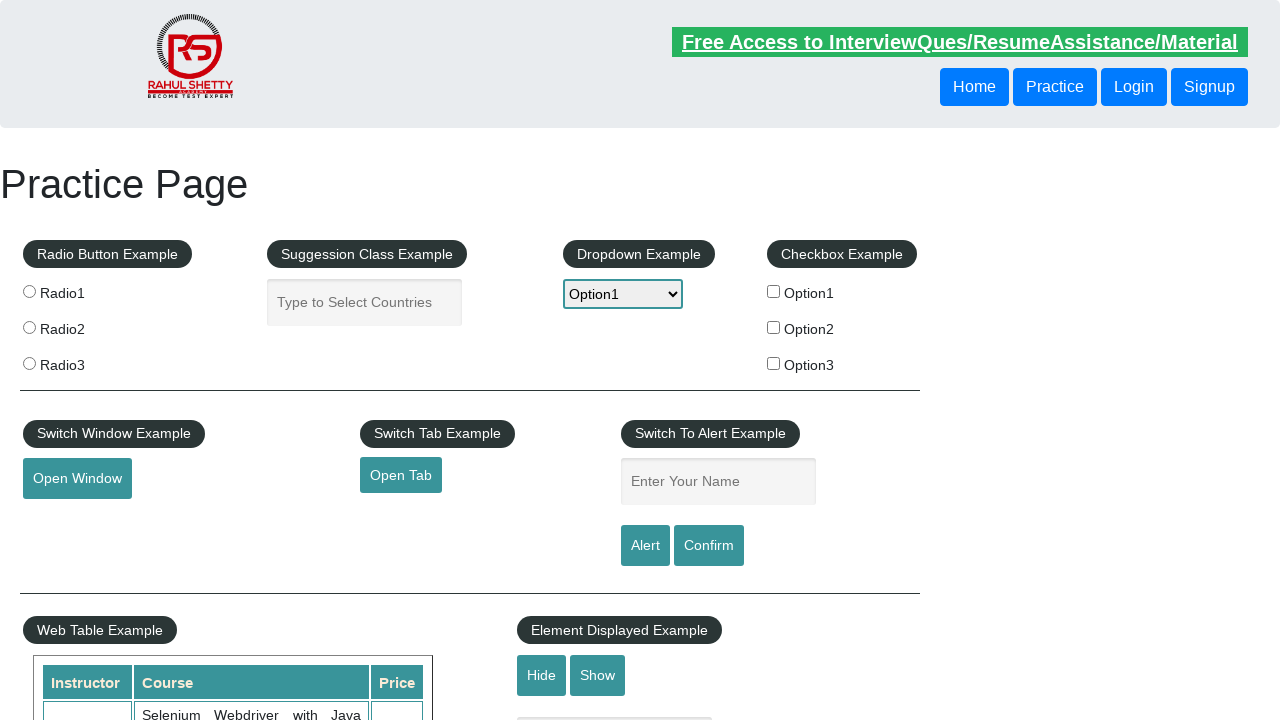

Selected dropdown option by visible text 'Option2' on #dropdown-class-example
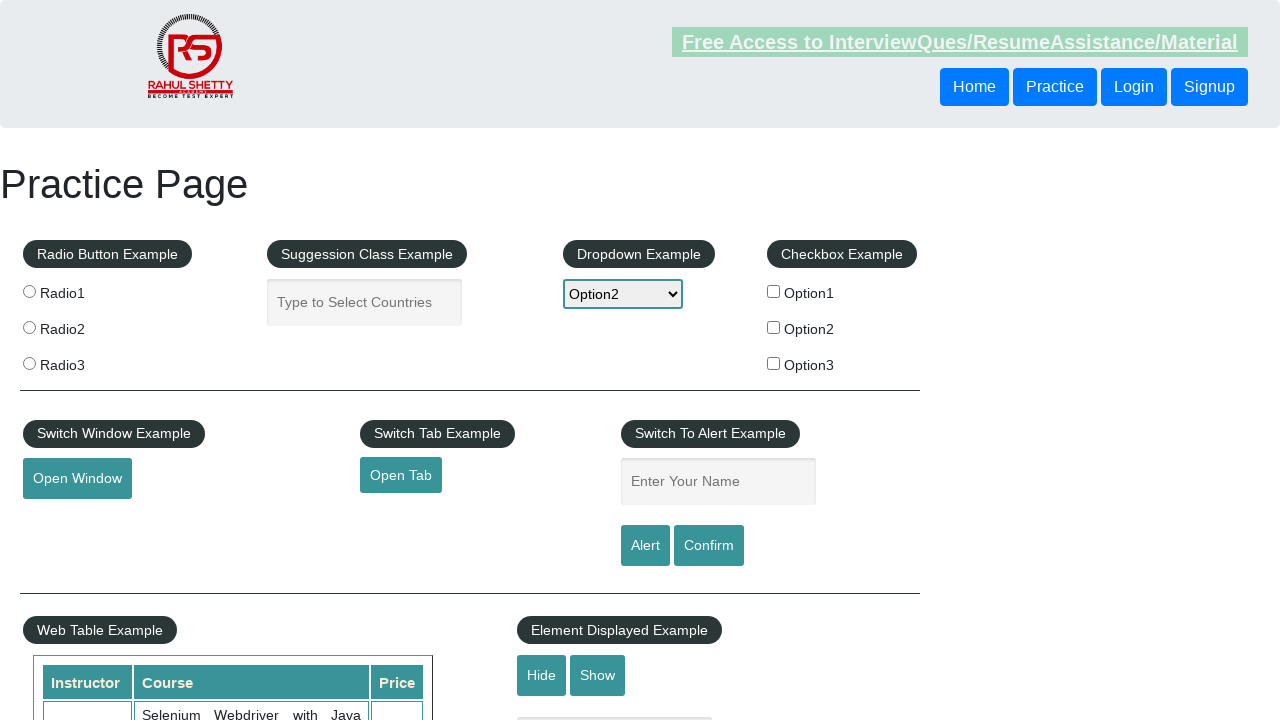

Selected dropdown option by index 2 (third option) on #dropdown-class-example
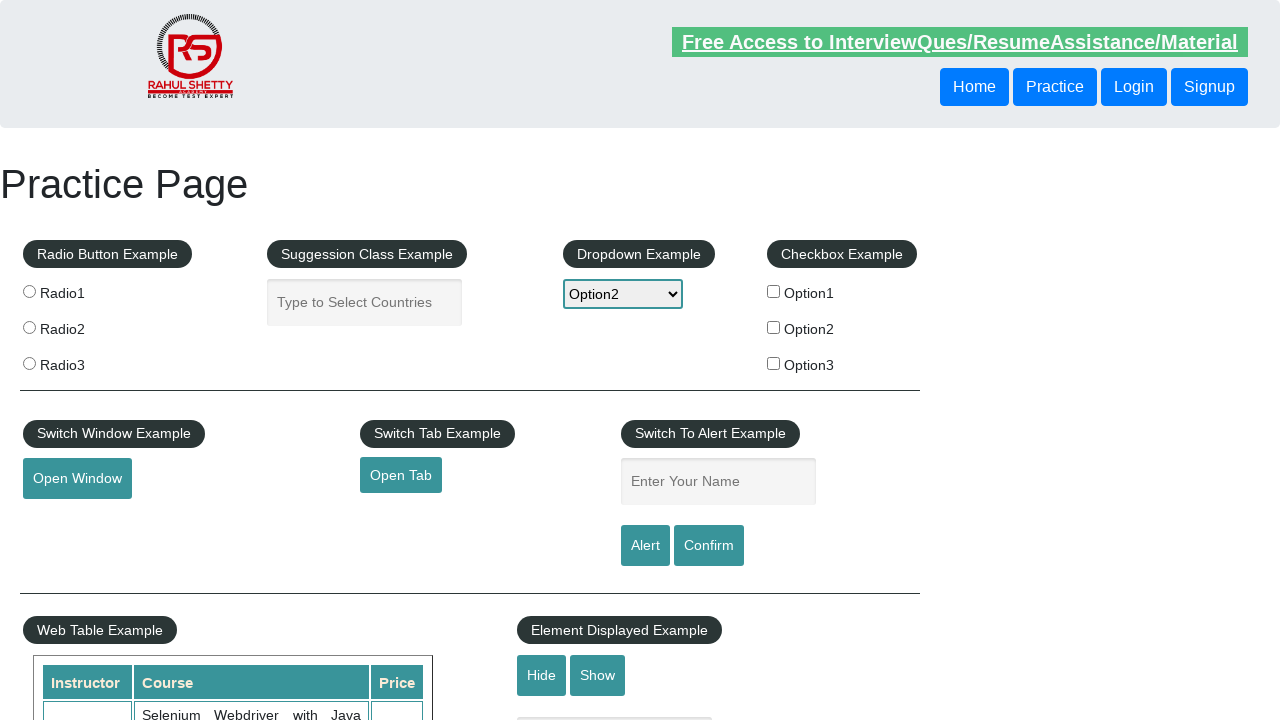

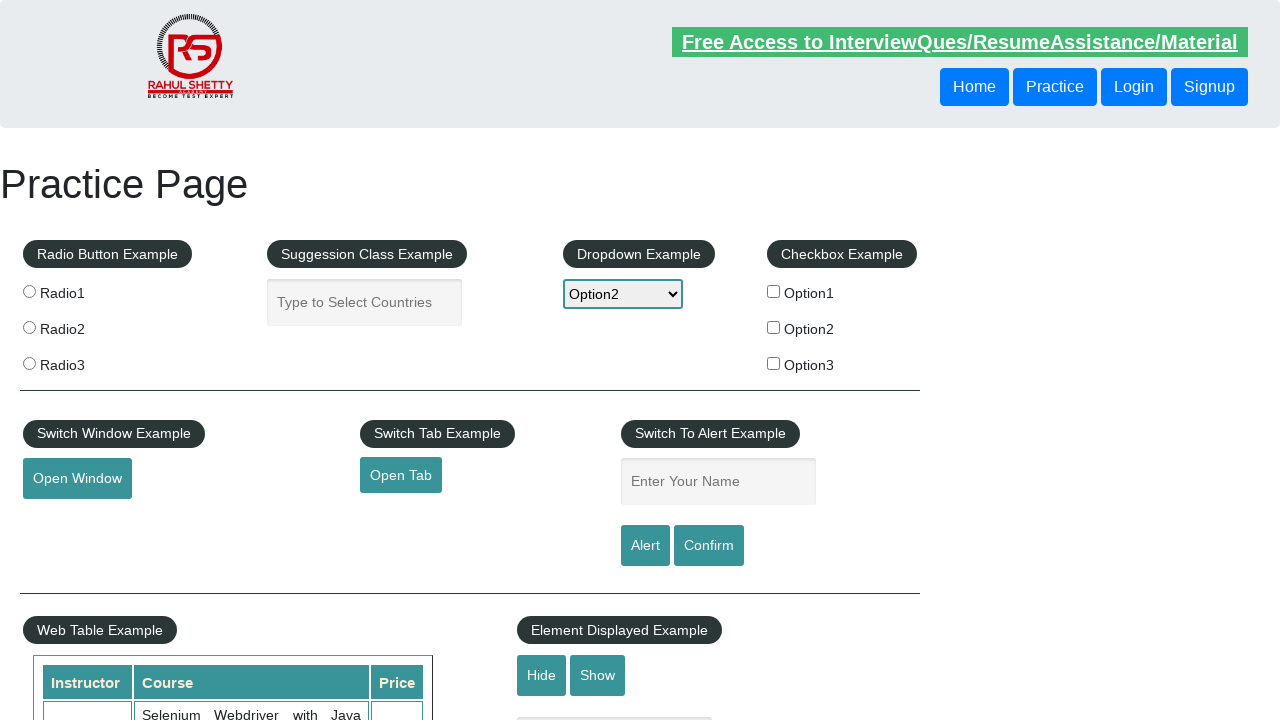